Tests the Notes Management page by adding multiple notes with titles and content, then verifying all notes were added successfully by checking the count of note elements.

Starting URL: https://testpages.eviltester.com/styled/apps/notes/simplenotes.html

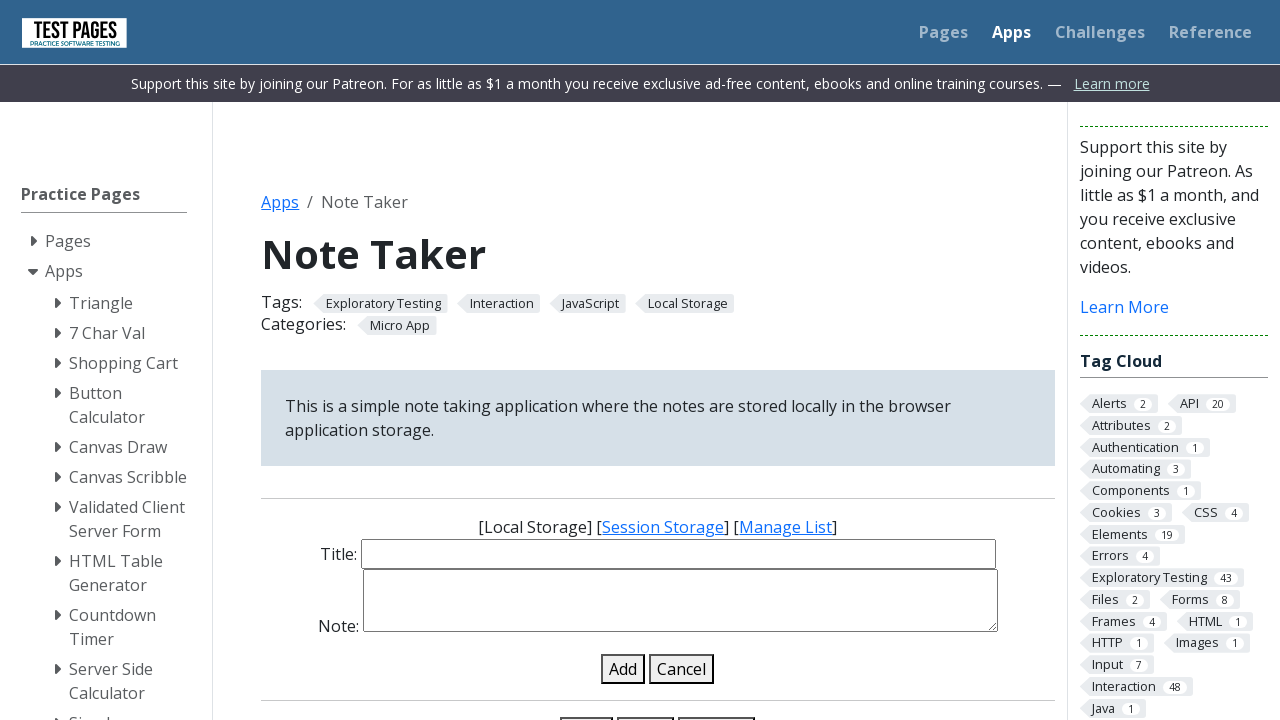

Filled note title field with 'Meeting Notes' on #note-title-input
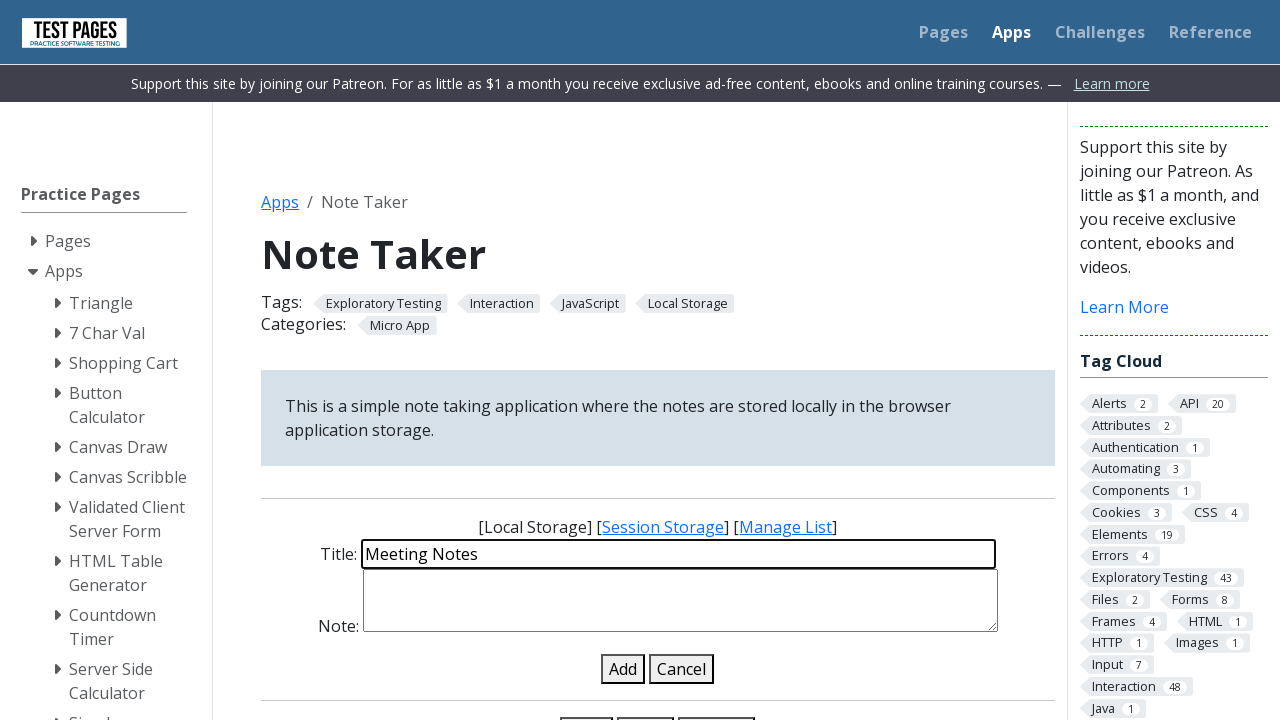

Filled note details field with 'Discuss project timeline with team' on #note-details-input
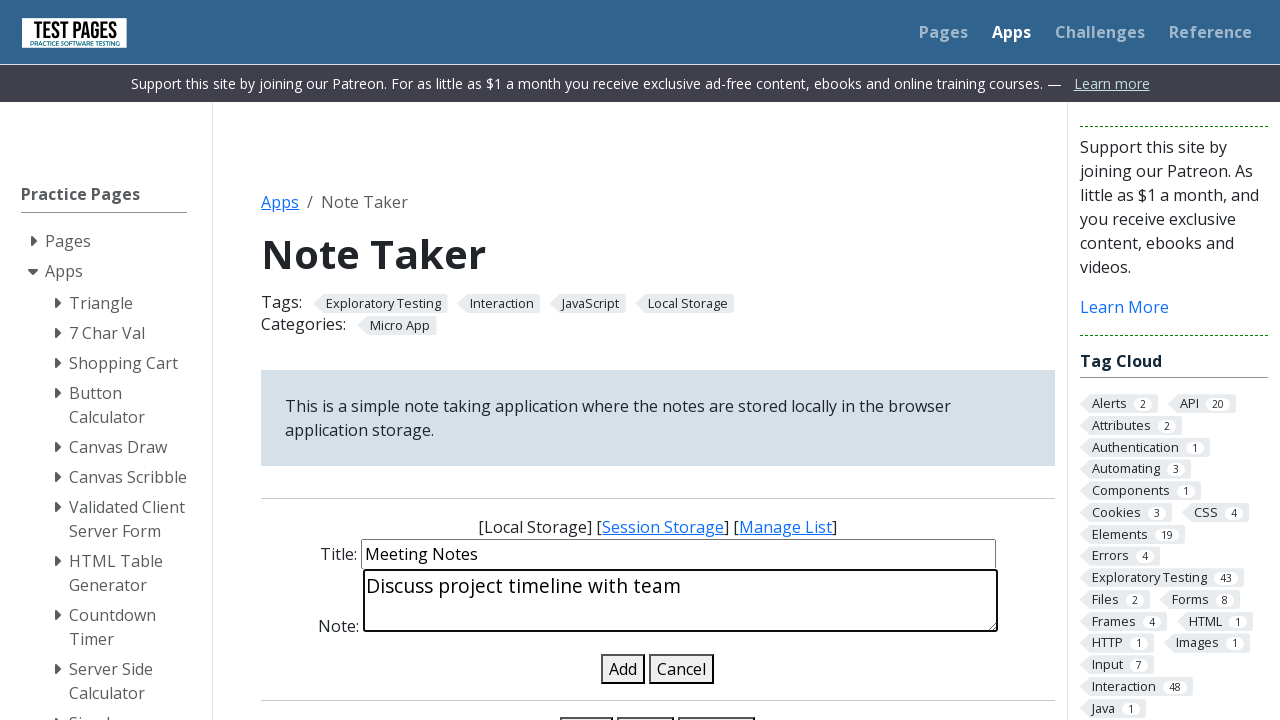

Clicked add note button to save 'Meeting Notes' at (623, 669) on #add-note
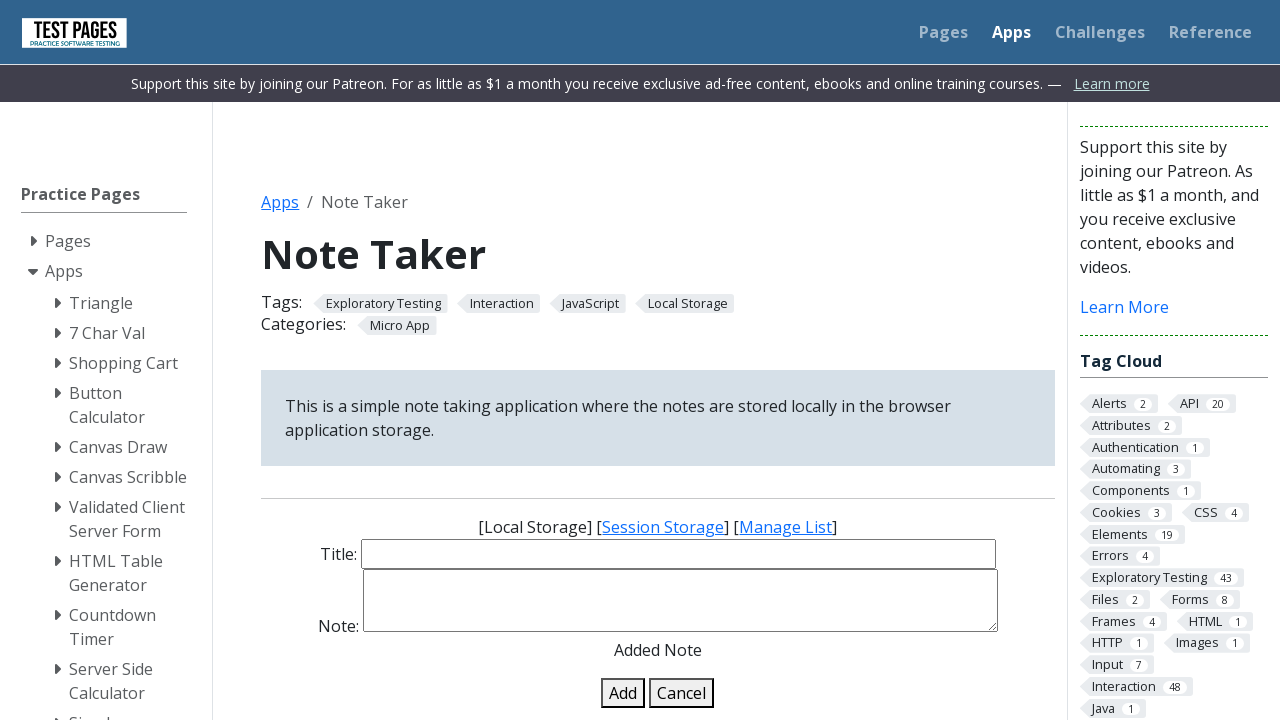

Filled note title field with 'Shopping List' on #note-title-input
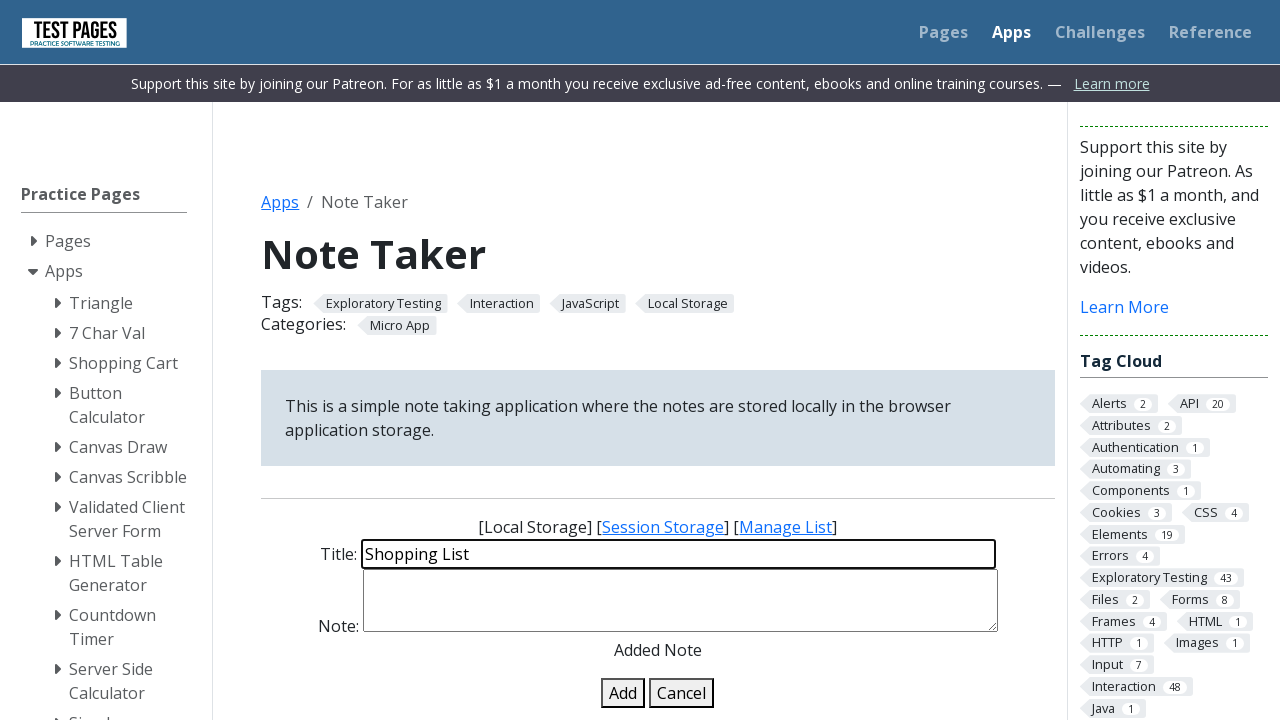

Filled note details field with 'Milk, eggs, bread, butter' on #note-details-input
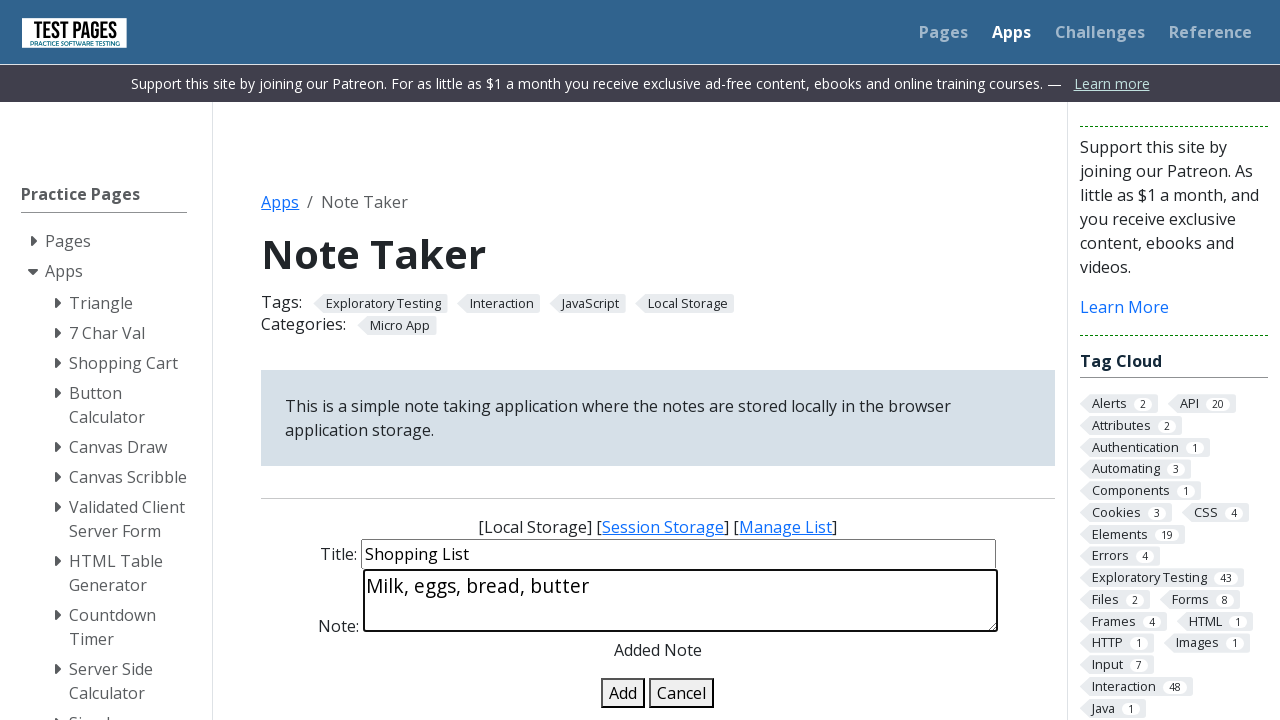

Clicked add note button to save 'Shopping List' at (623, 693) on #add-note
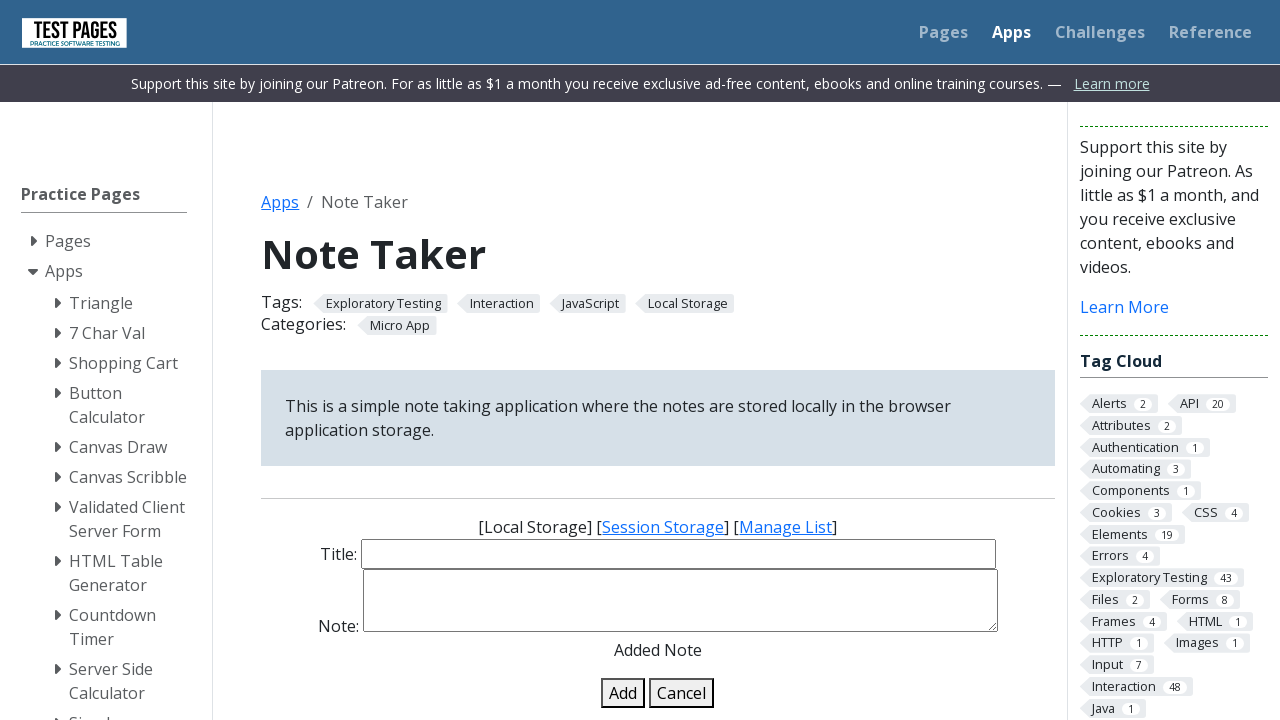

Filled note title field with 'Ideas' on #note-title-input
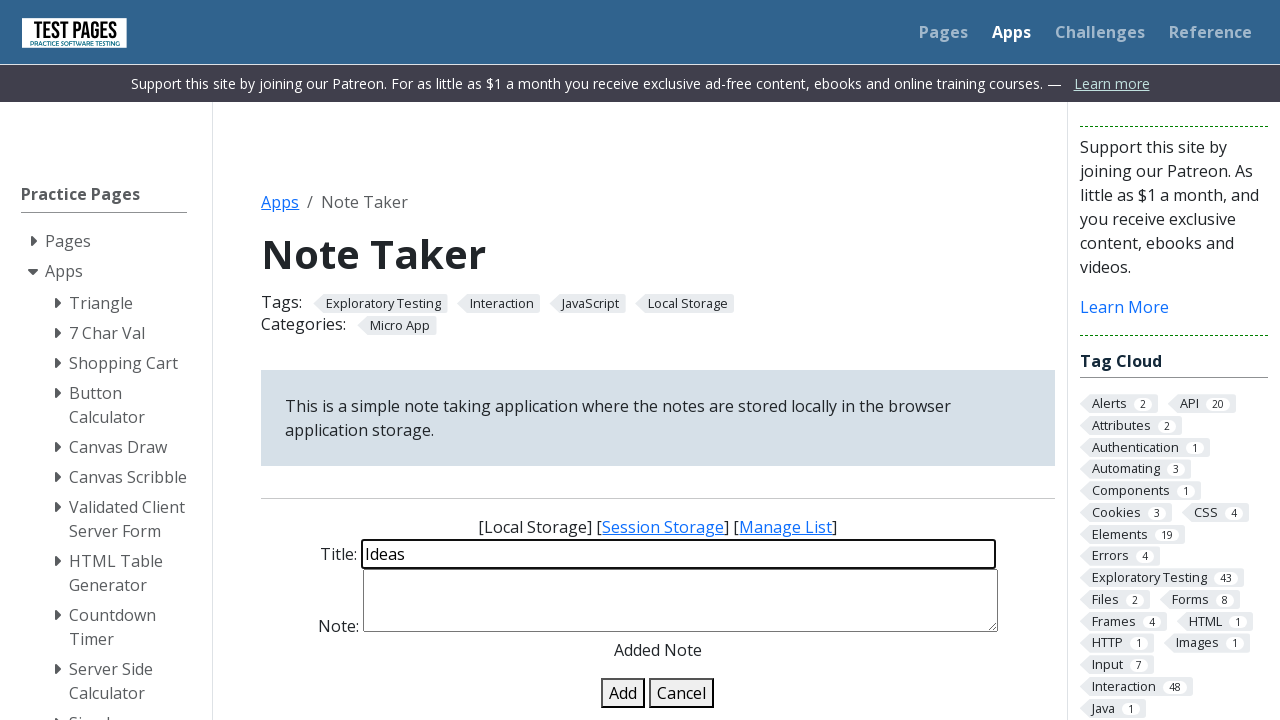

Filled note details field with 'New feature for mobile app' on #note-details-input
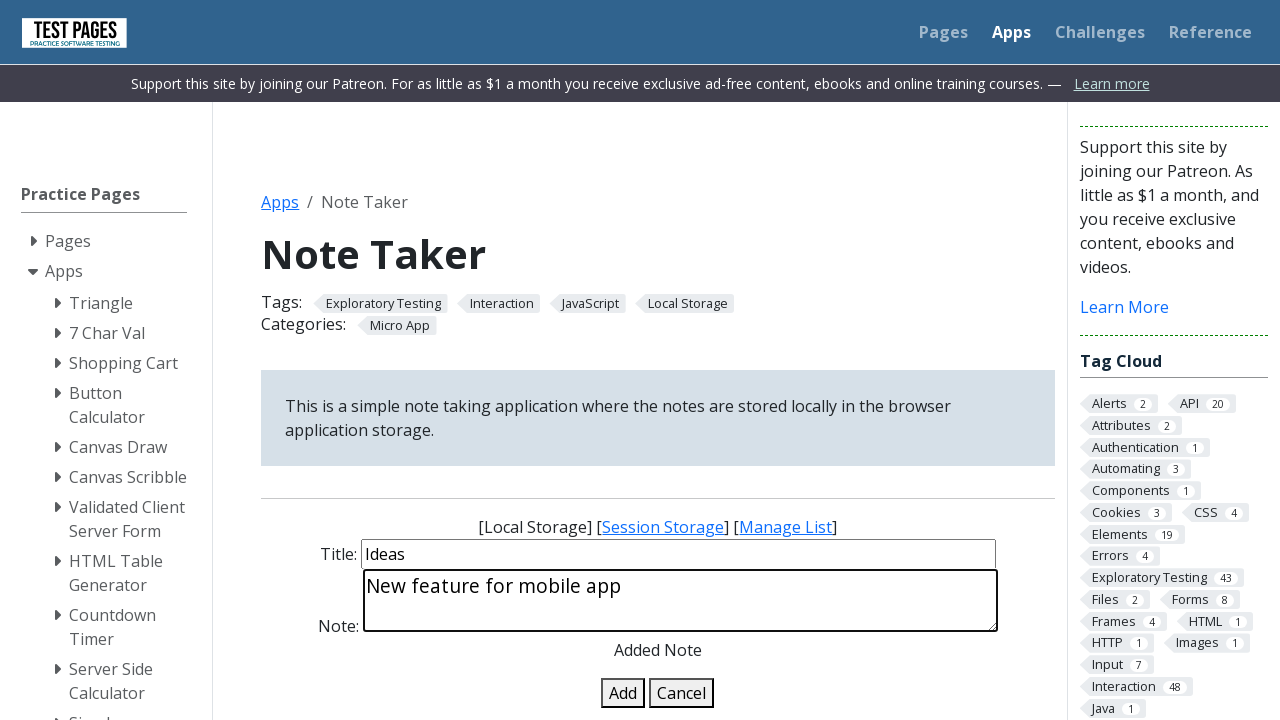

Clicked add note button to save 'Ideas' at (623, 693) on #add-note
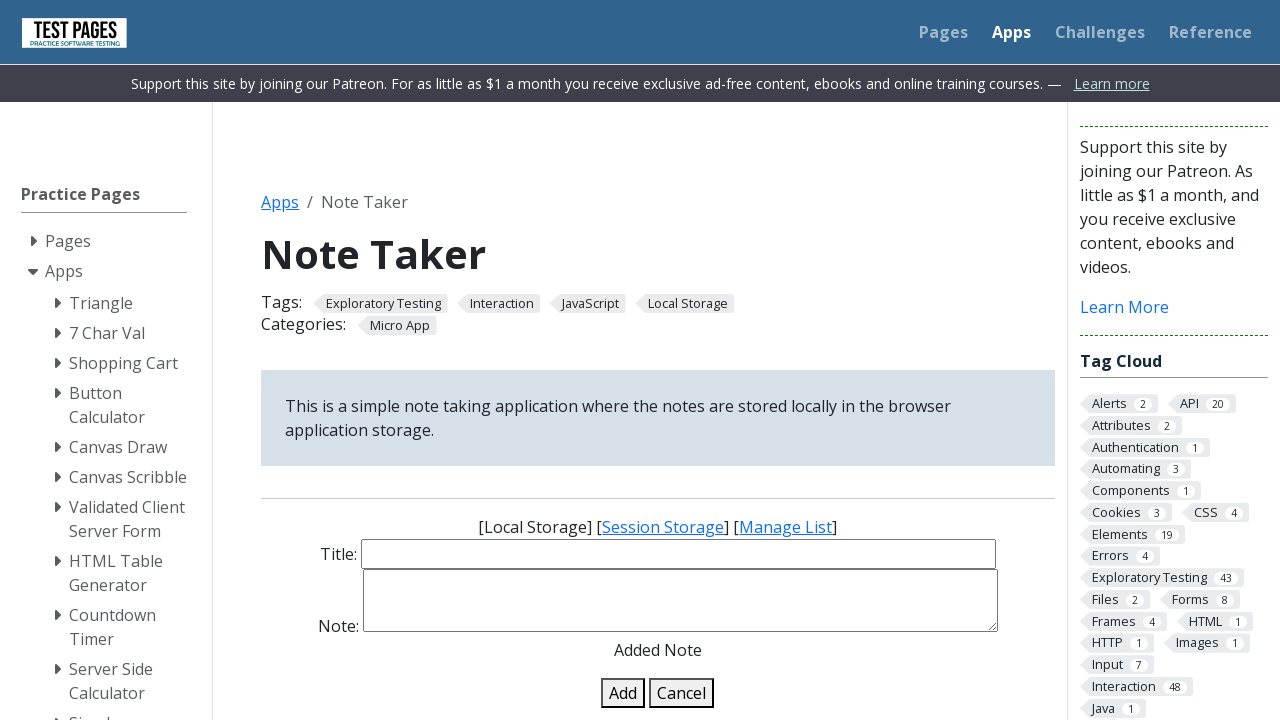

Filled note title field with 'Reminders' on #note-title-input
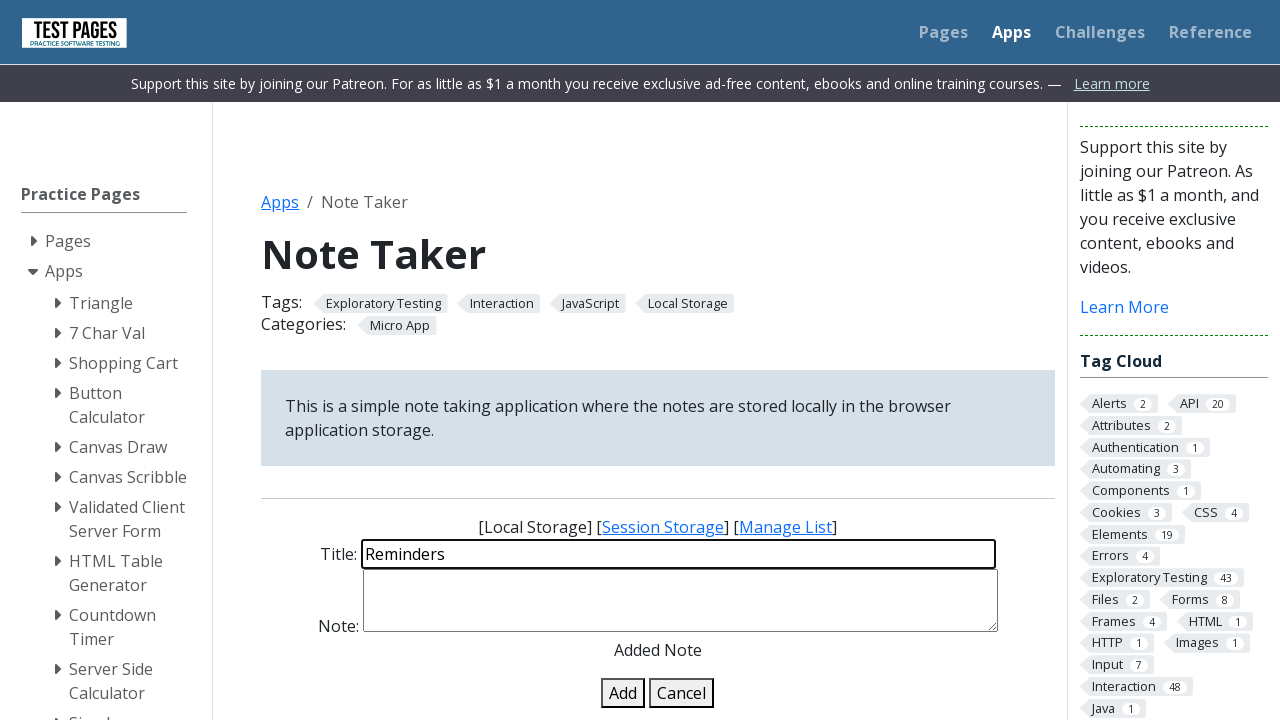

Filled note details field with 'Call dentist on Monday' on #note-details-input
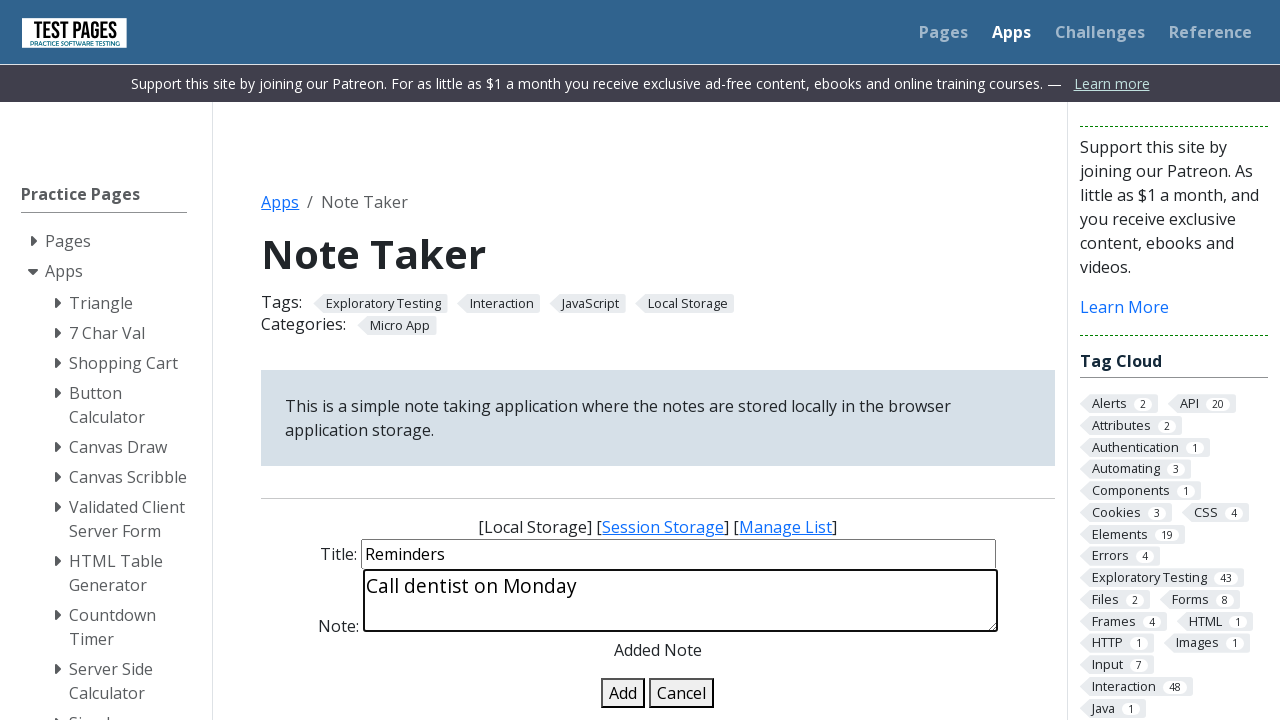

Clicked add note button to save 'Reminders' at (623, 693) on #add-note
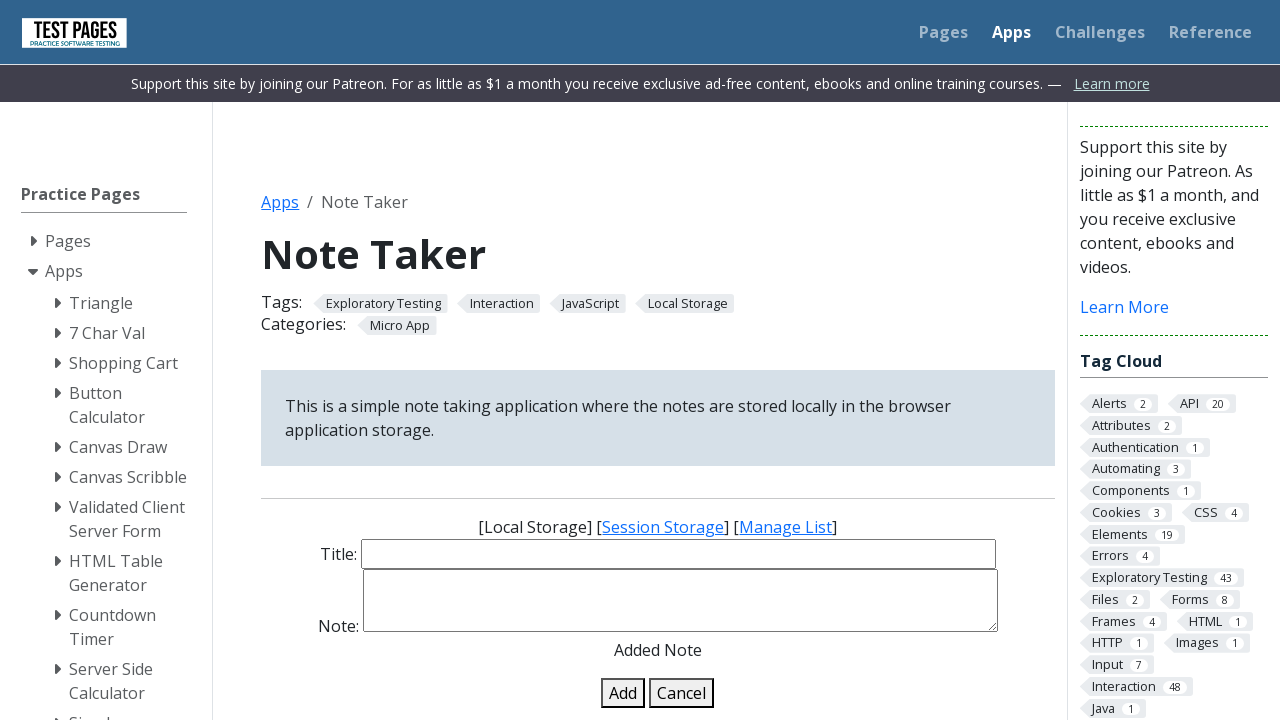

Filled note title field with 'Travel Plans' on #note-title-input
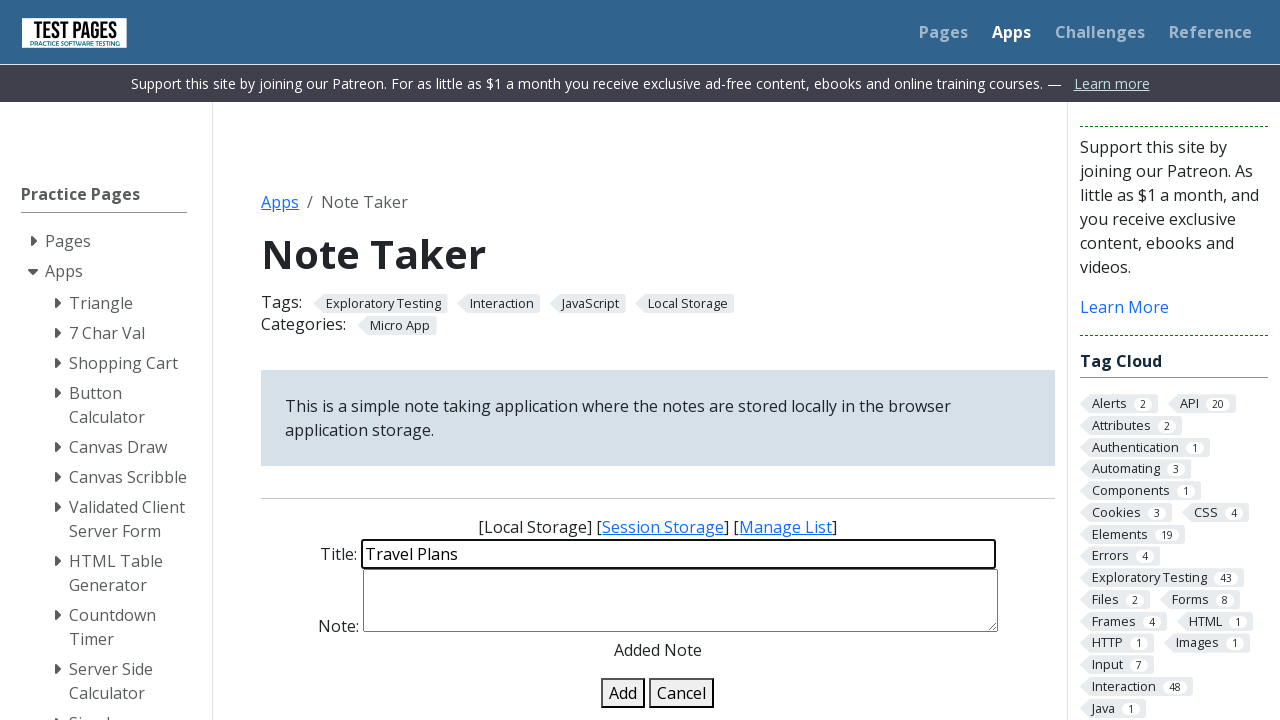

Filled note details field with 'Book flights for vacation' on #note-details-input
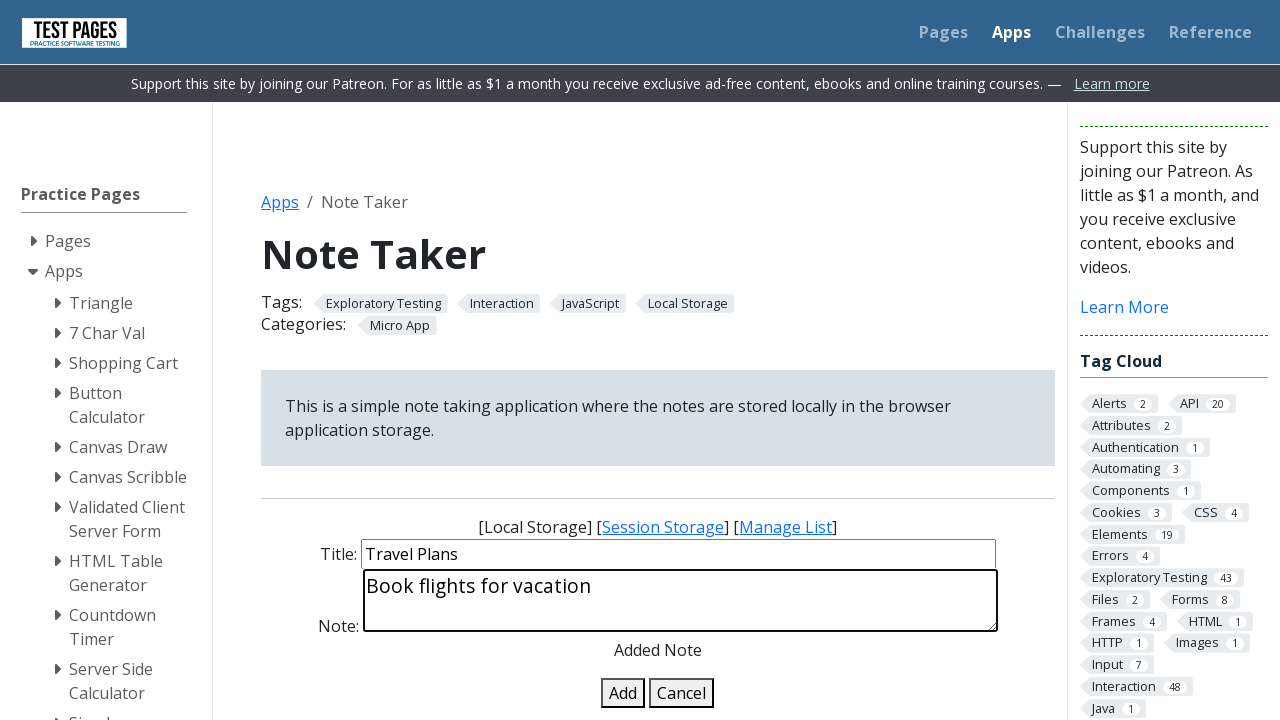

Clicked add note button to save 'Travel Plans' at (623, 693) on #add-note
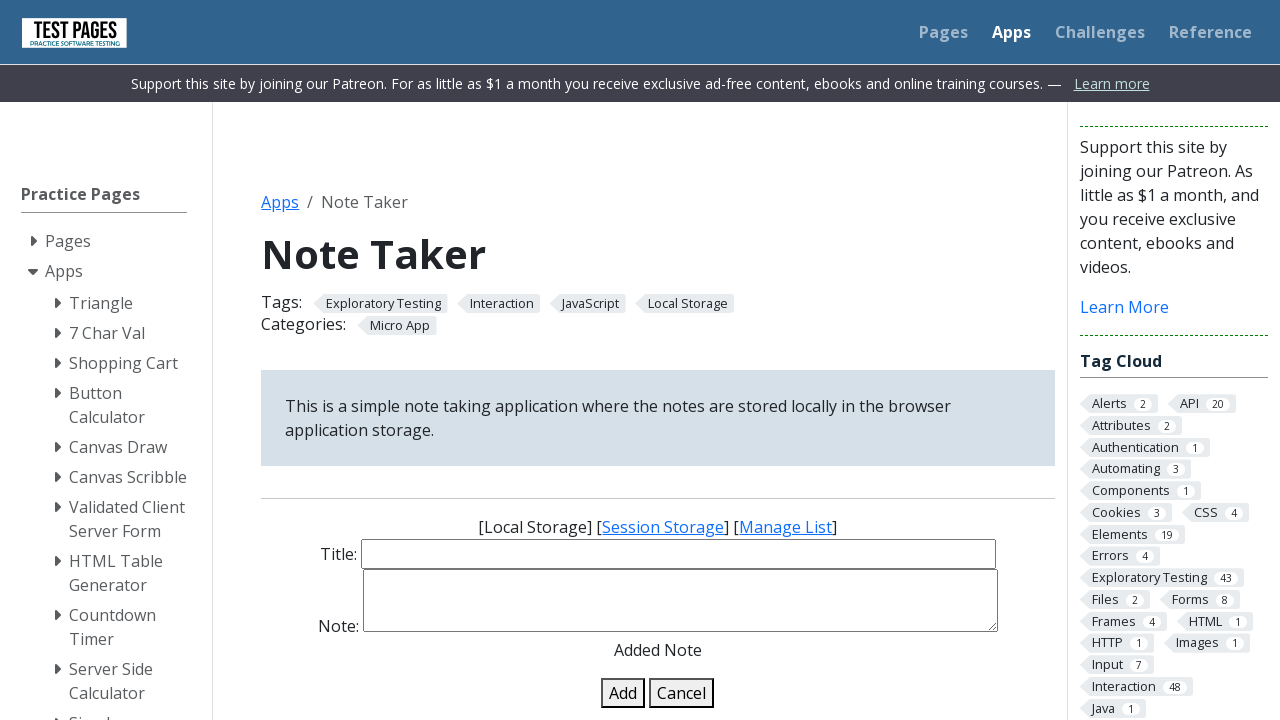

Filled note title field with 'Book Recommendations' on #note-title-input
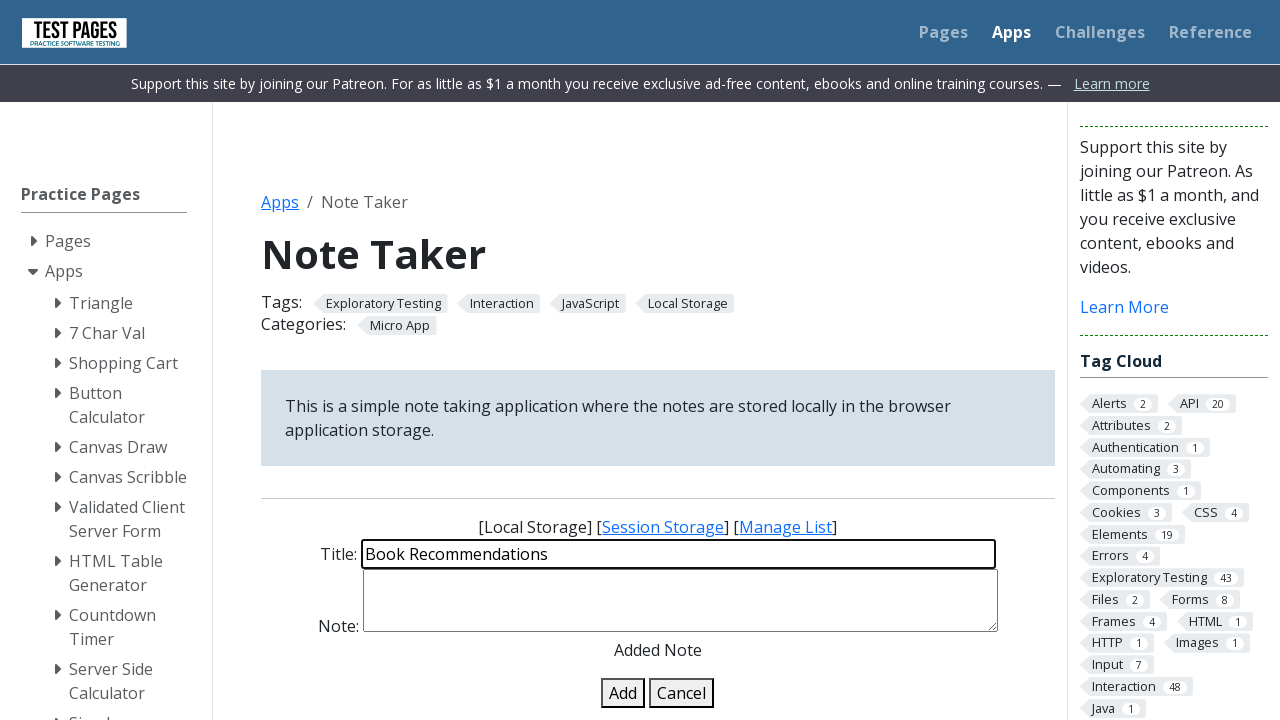

Filled note details field with 'Read Clean Code by Robert Martin' on #note-details-input
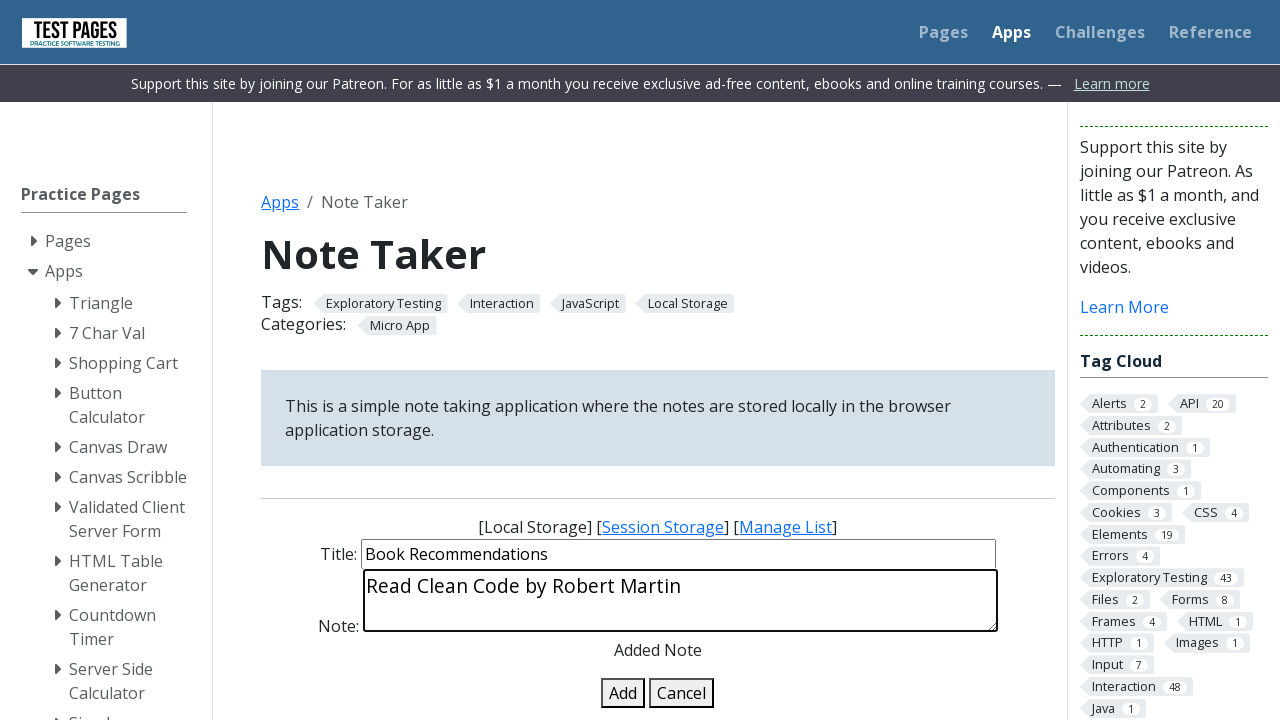

Clicked add note button to save 'Book Recommendations' at (623, 693) on #add-note
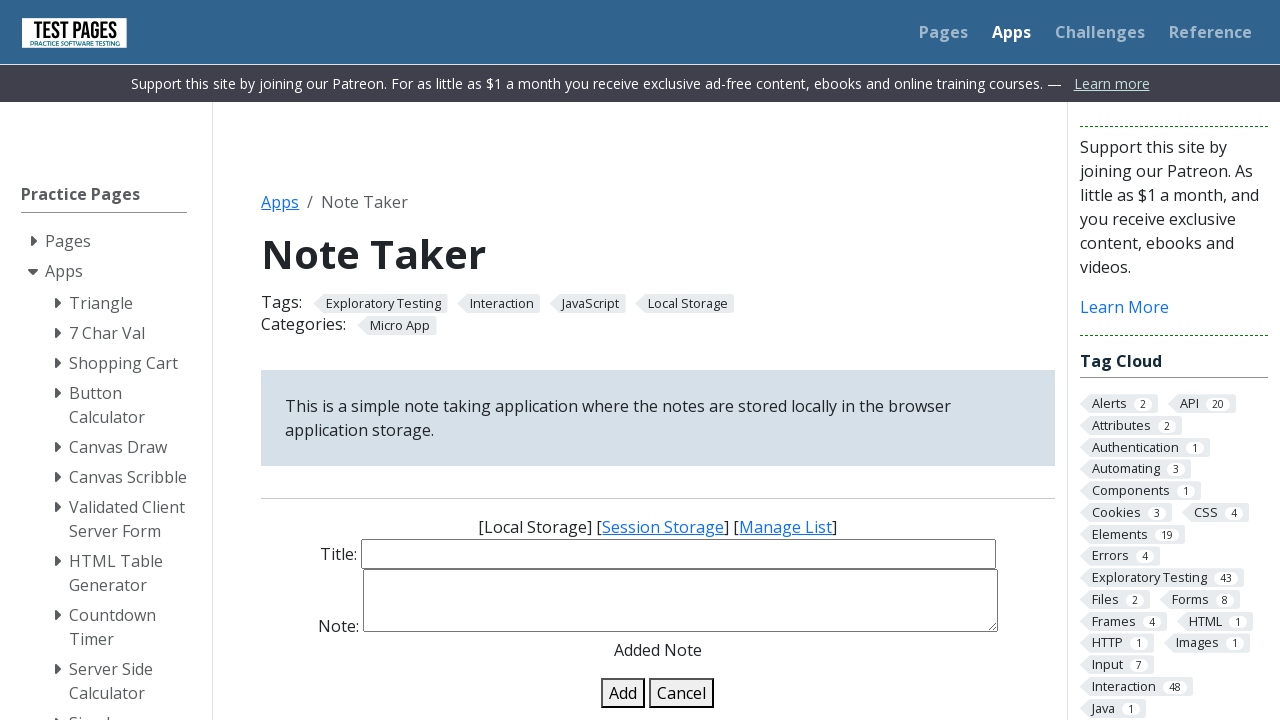

Filled note title field with 'Workout Schedule' on #note-title-input
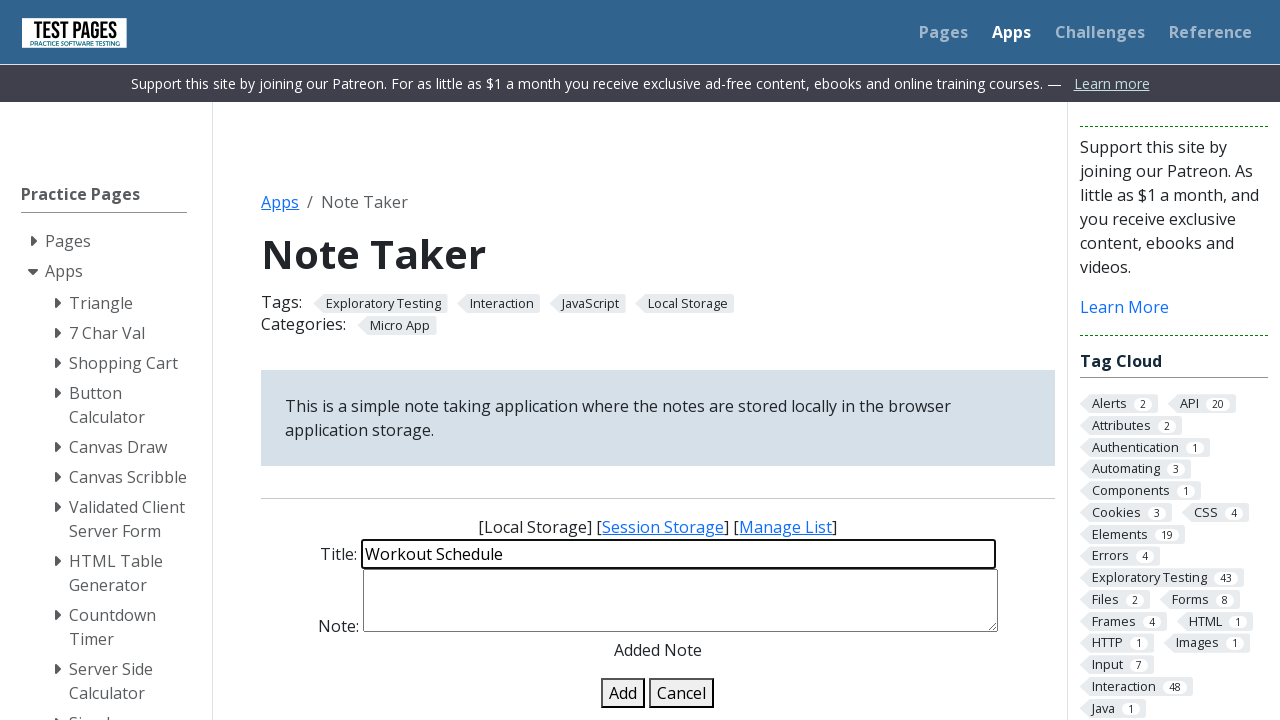

Filled note details field with 'Gym at 7am on weekdays' on #note-details-input
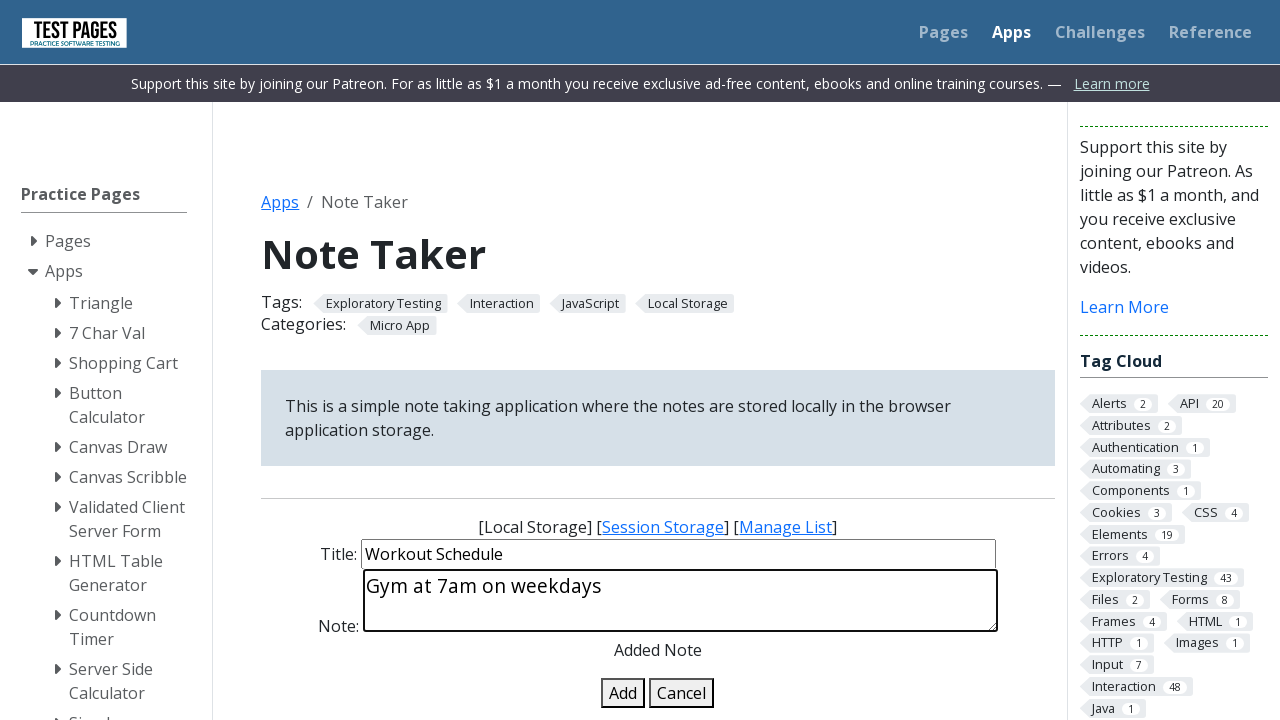

Clicked add note button to save 'Workout Schedule' at (623, 693) on #add-note
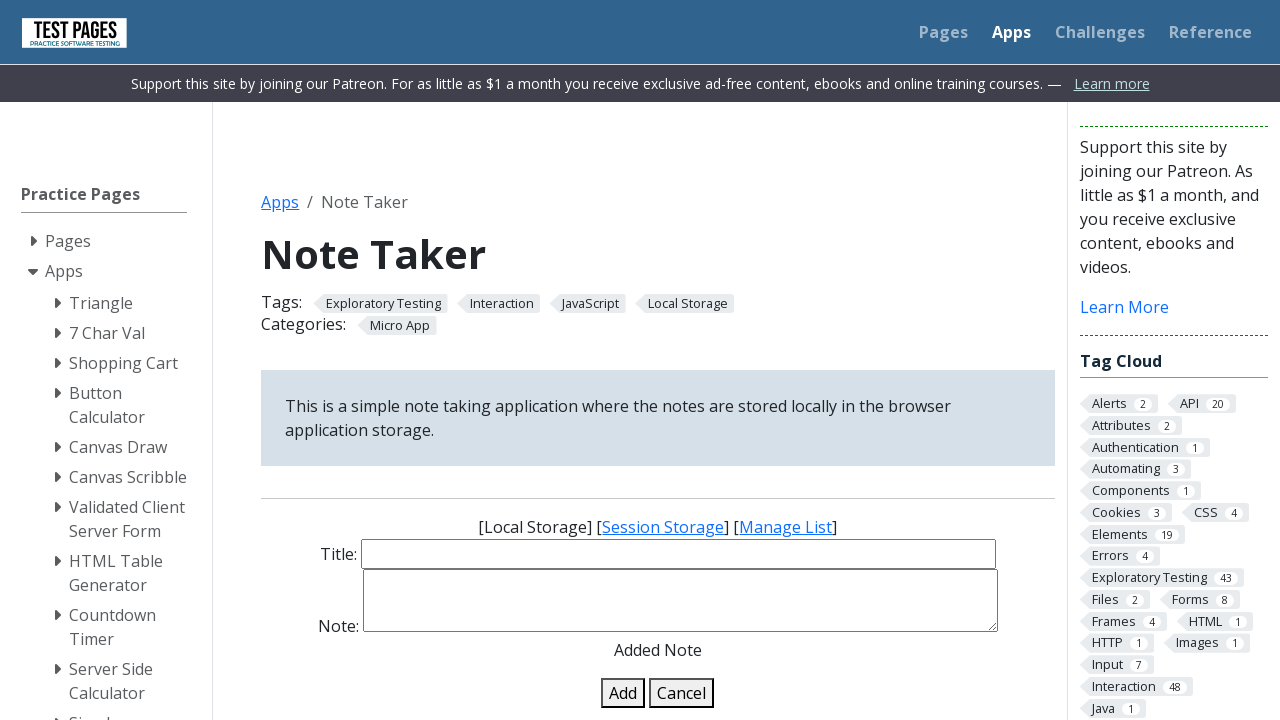

Filled note title field with 'Recipe' on #note-title-input
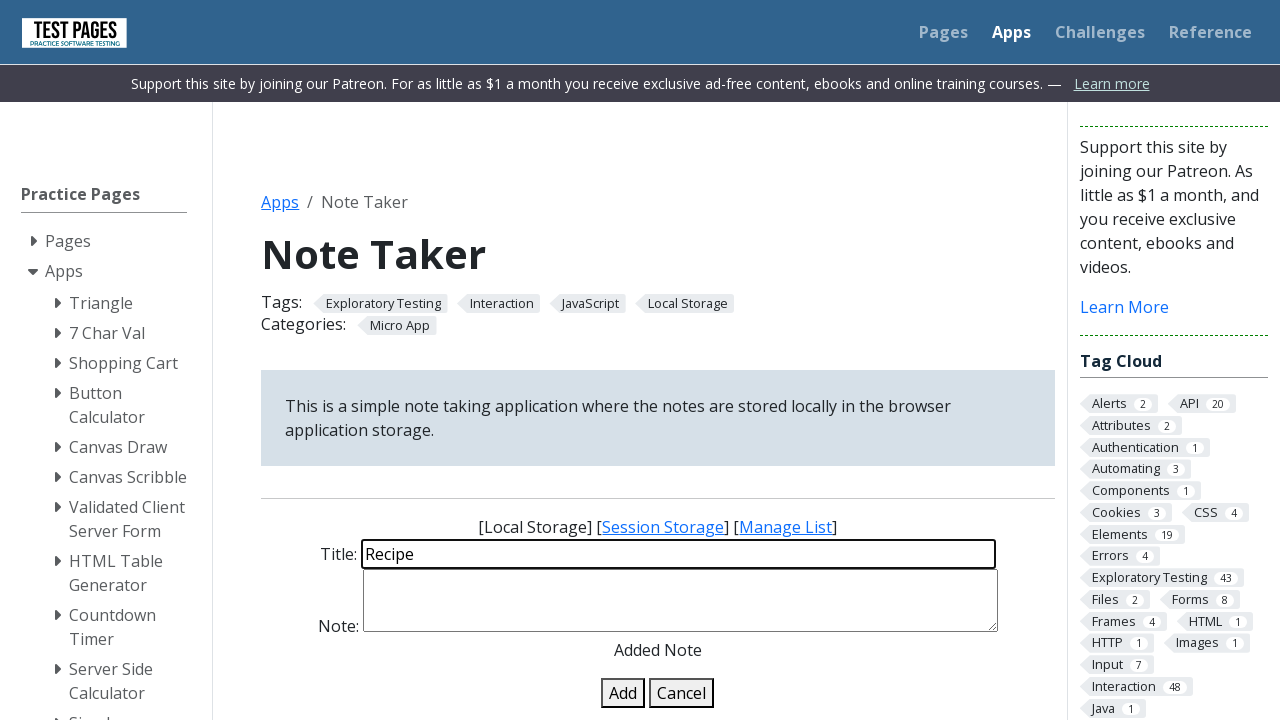

Filled note details field with 'Pasta with tomato sauce ingredients' on #note-details-input
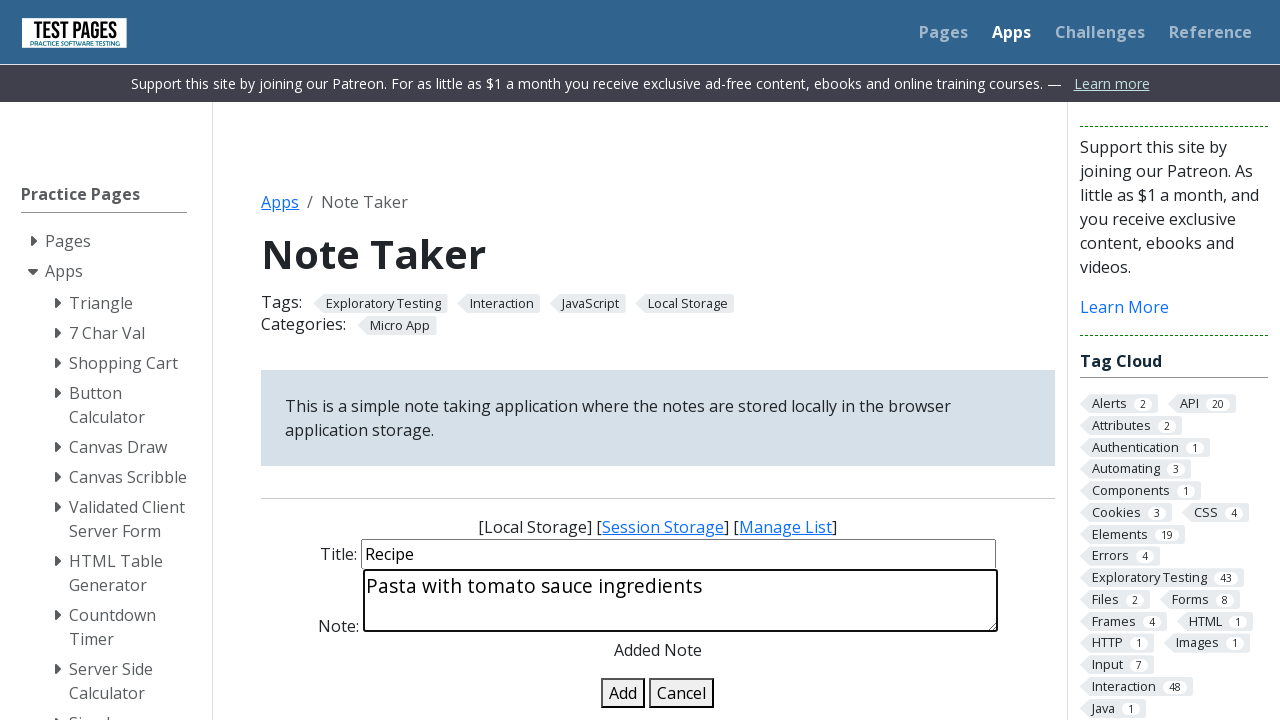

Clicked add note button to save 'Recipe' at (623, 693) on #add-note
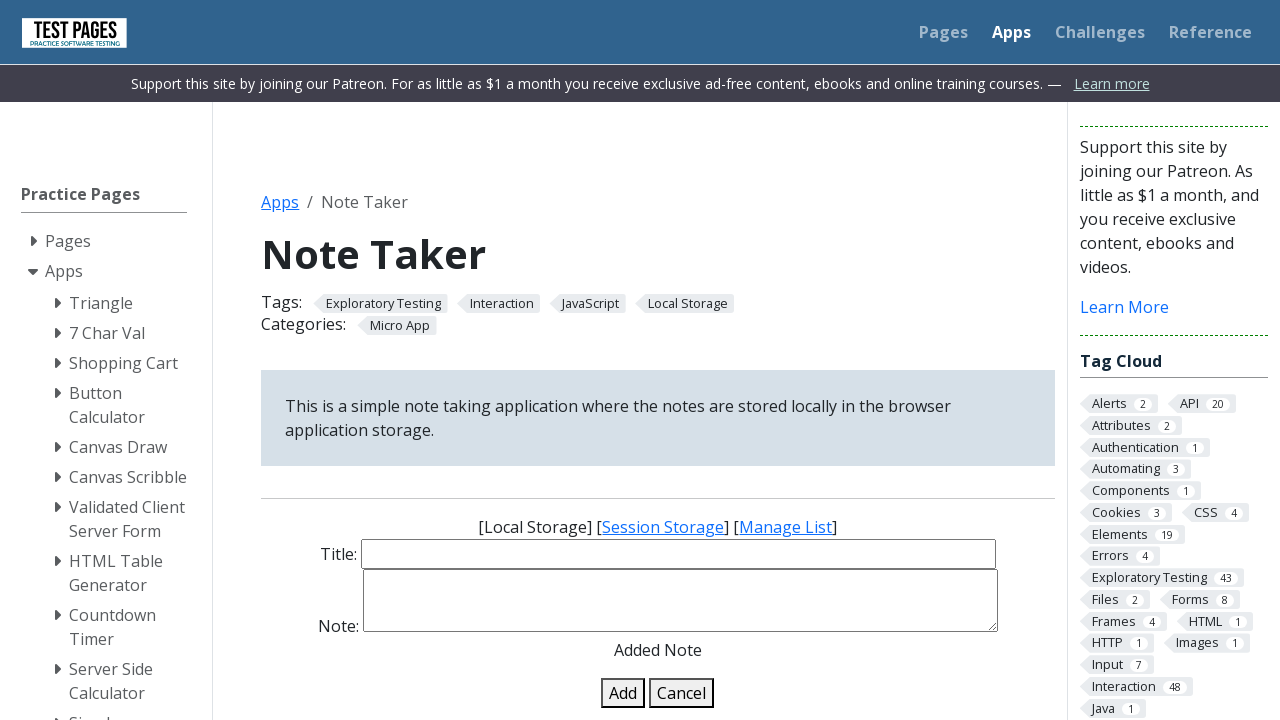

Filled note title field with 'Goals' on #note-title-input
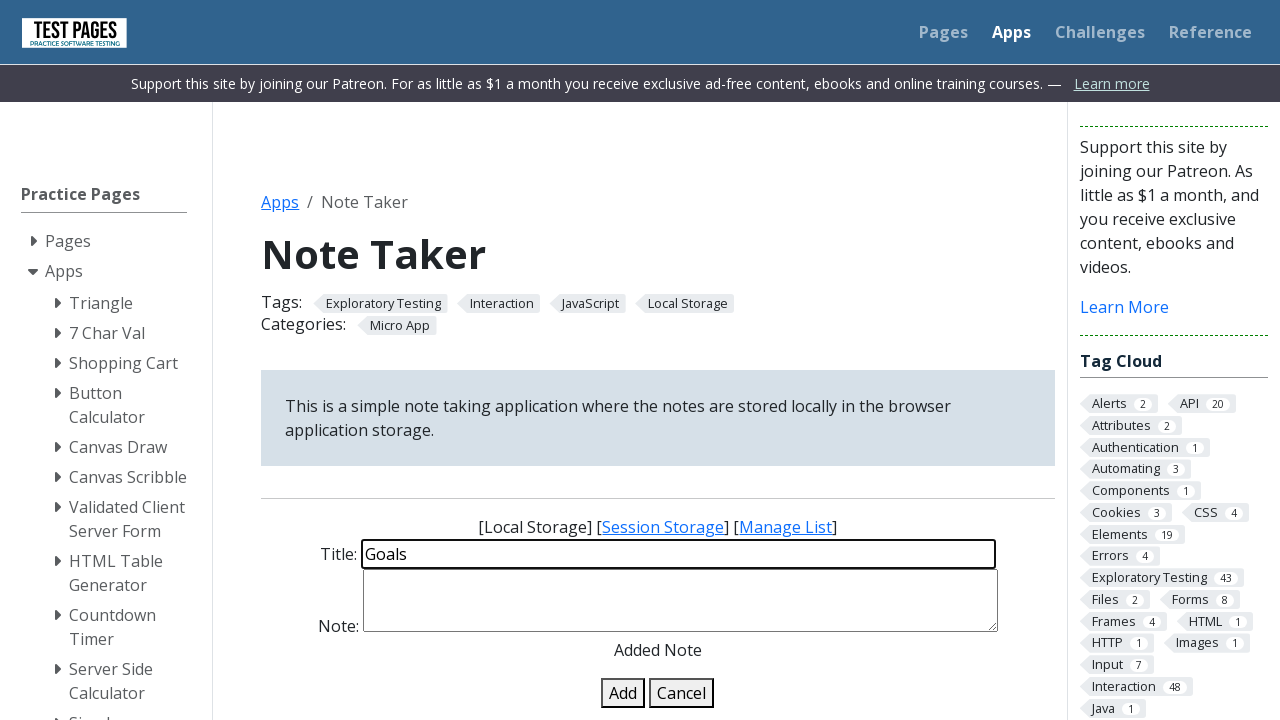

Filled note details field with 'Complete Python certification' on #note-details-input
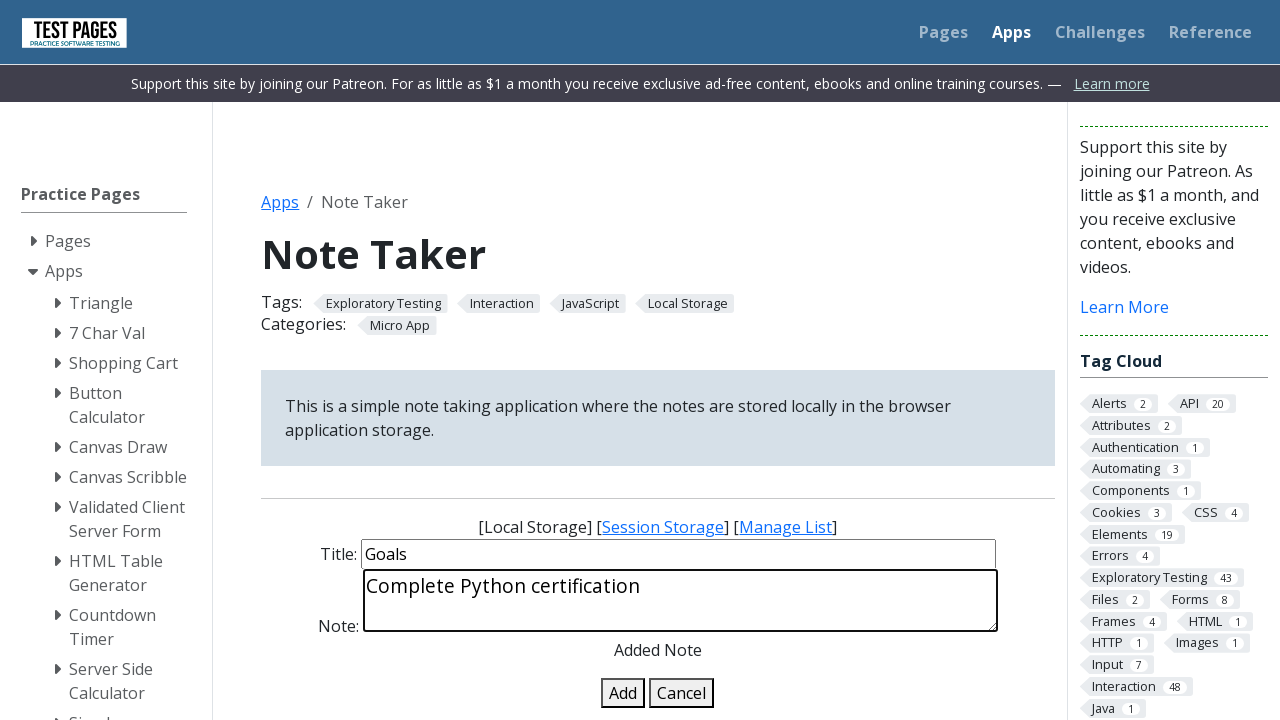

Clicked add note button to save 'Goals' at (623, 693) on #add-note
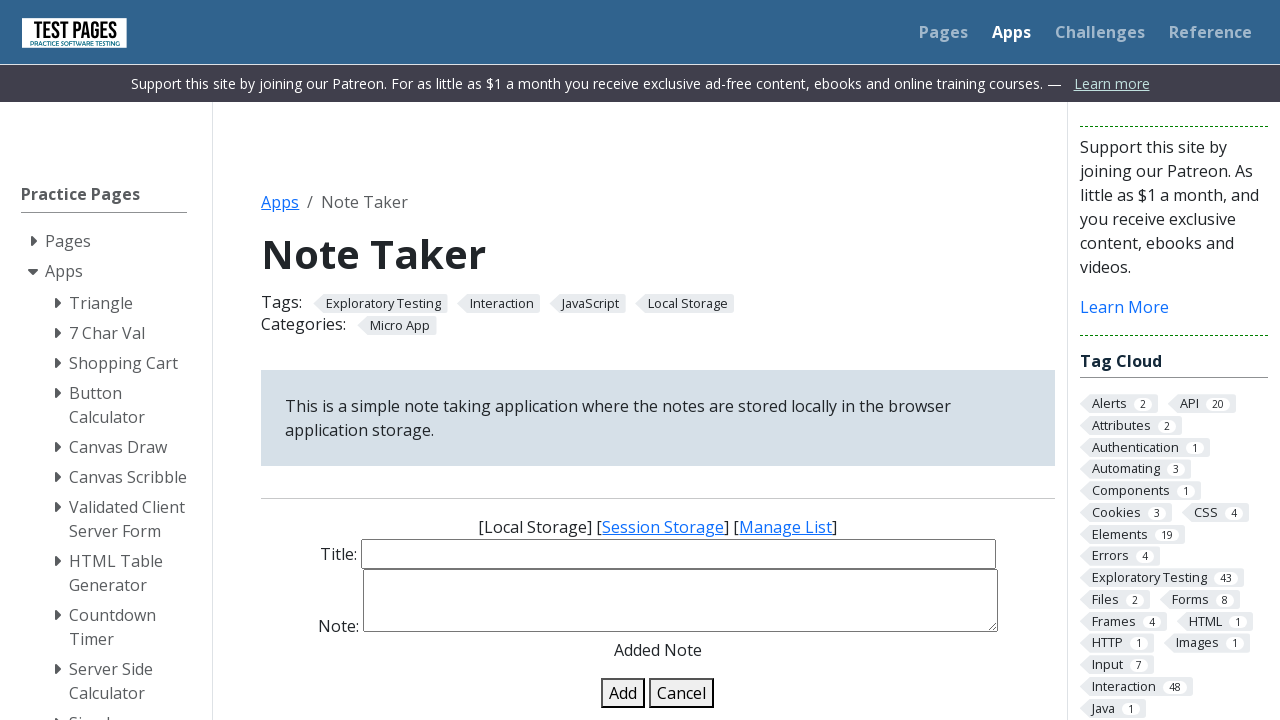

Filled note title field with 'Contacts' on #note-title-input
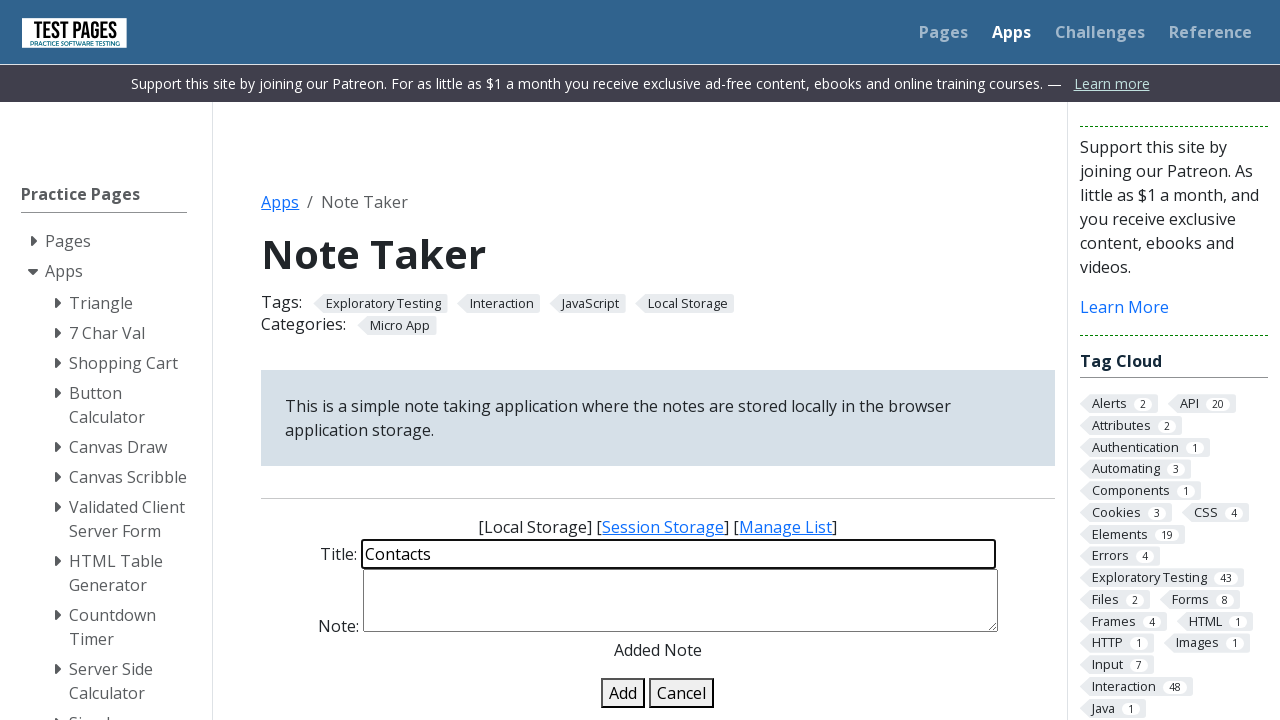

Filled note details field with 'John: 555-1234, Sarah: 555-5678' on #note-details-input
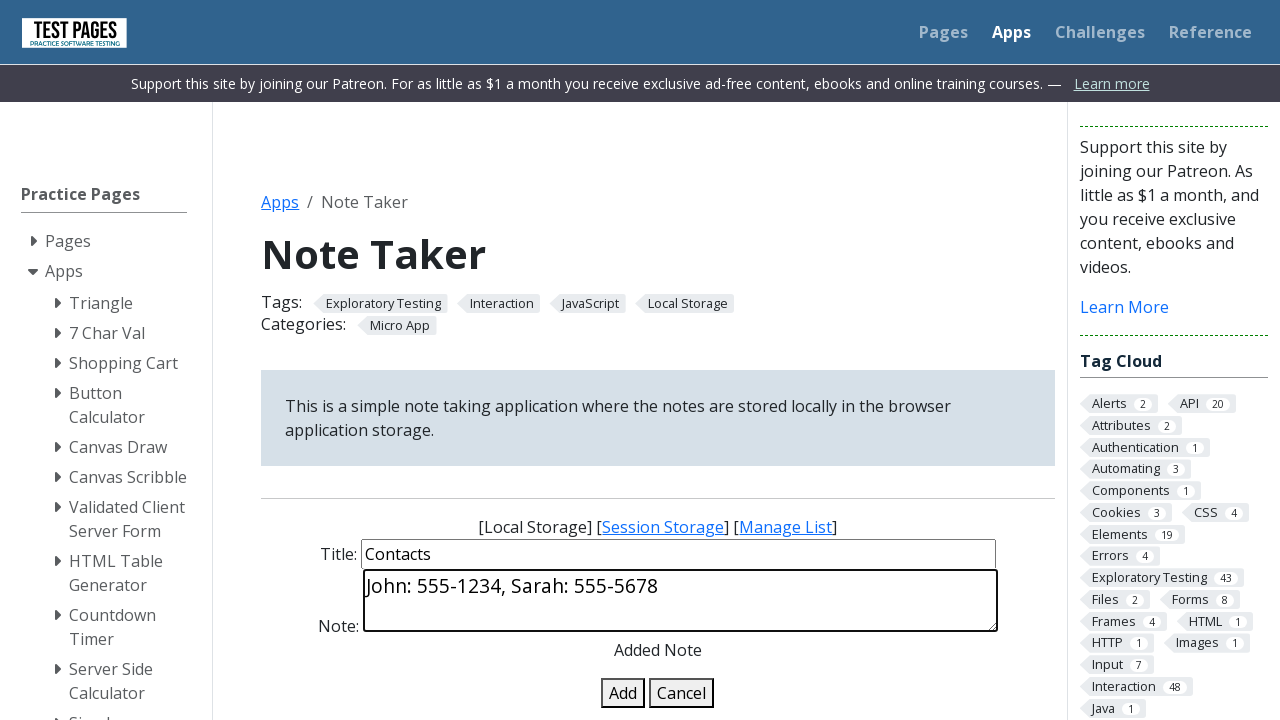

Clicked add note button to save 'Contacts' at (623, 693) on #add-note
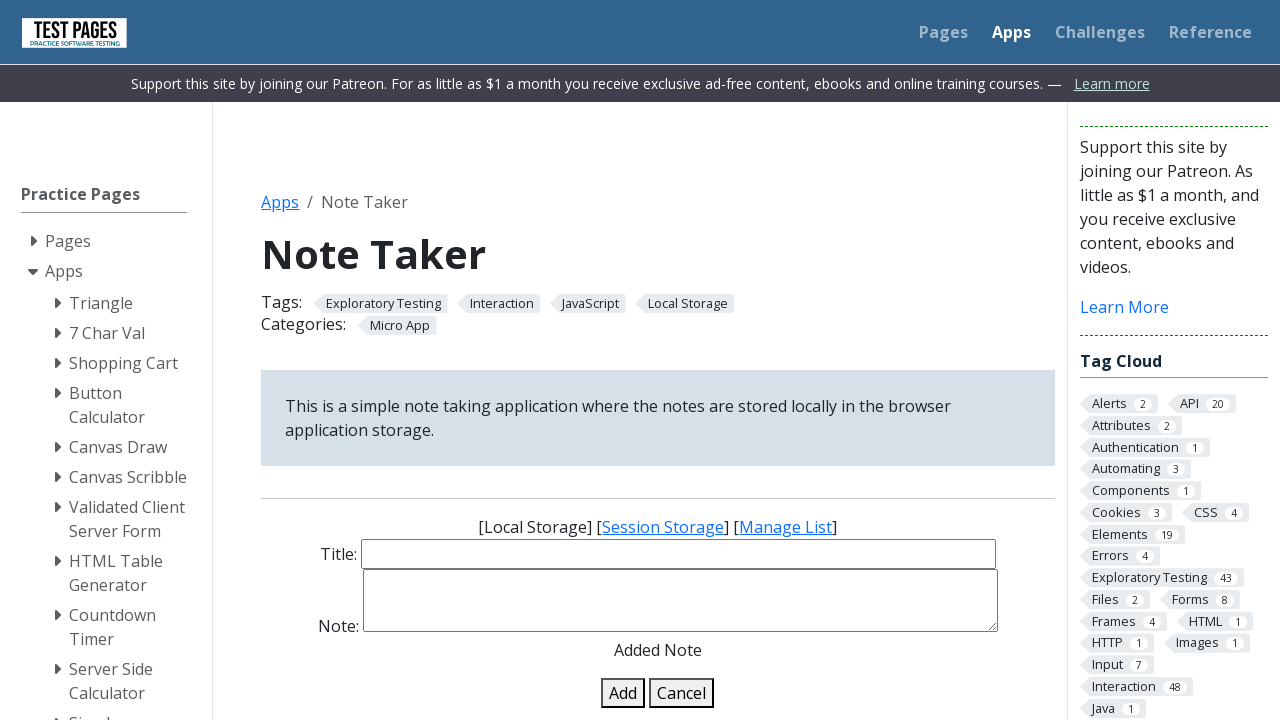

Waited for note list to load
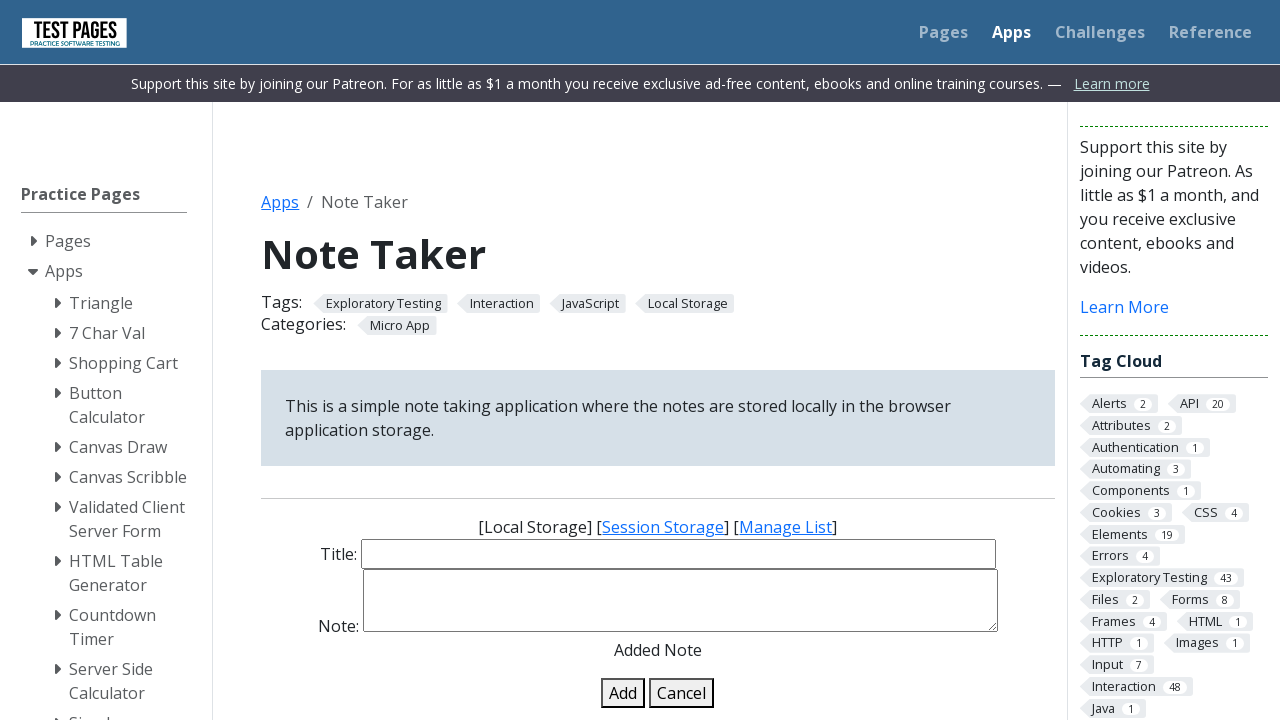

Located all note title elements in the list
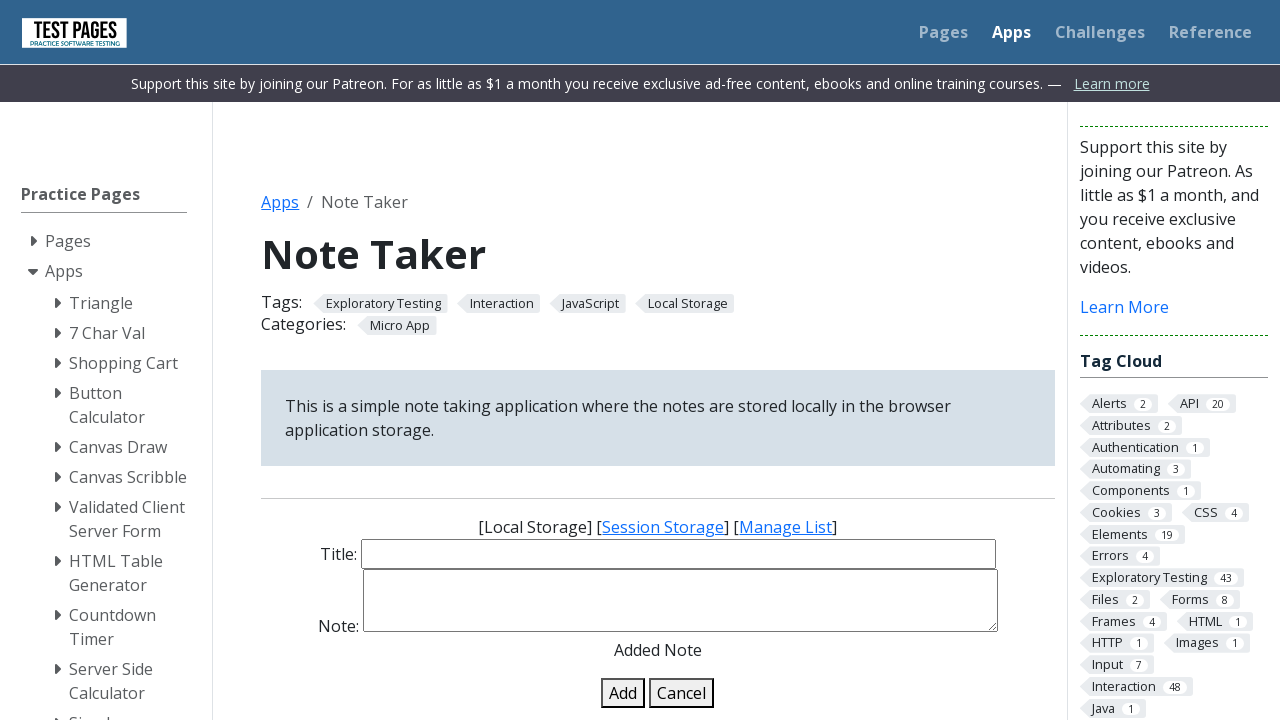

Verified that all 10 notes were successfully added
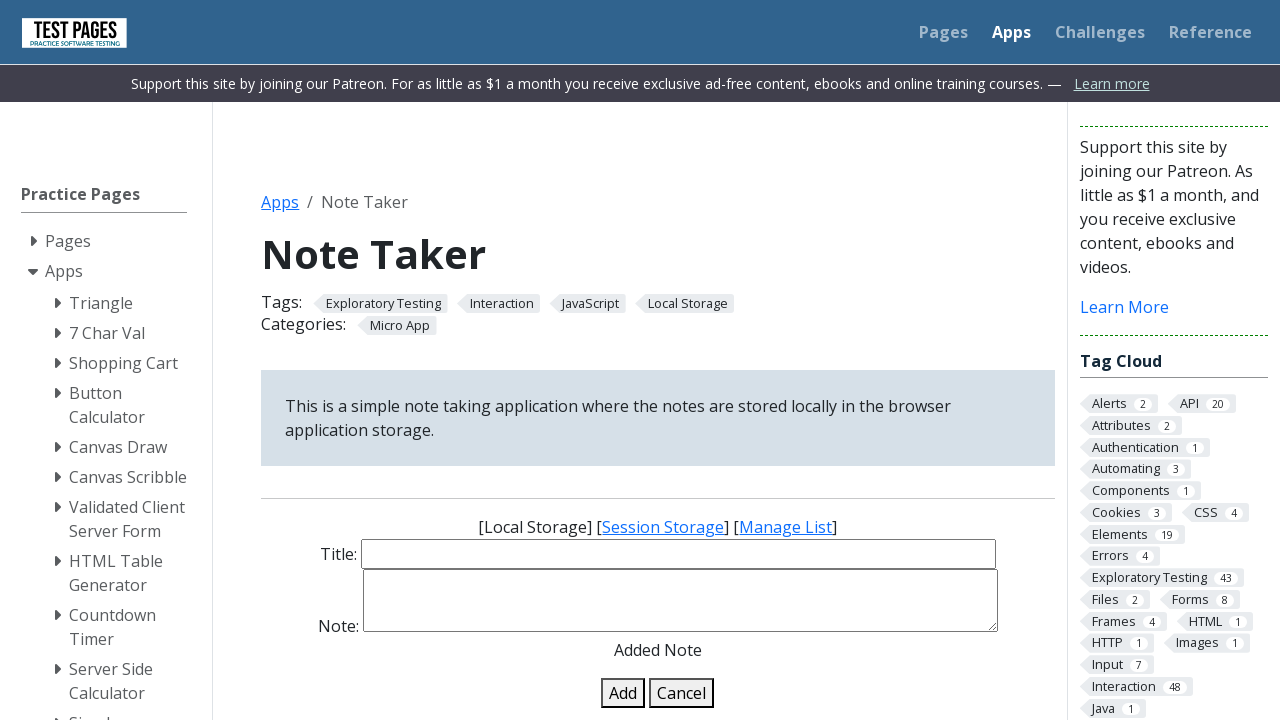

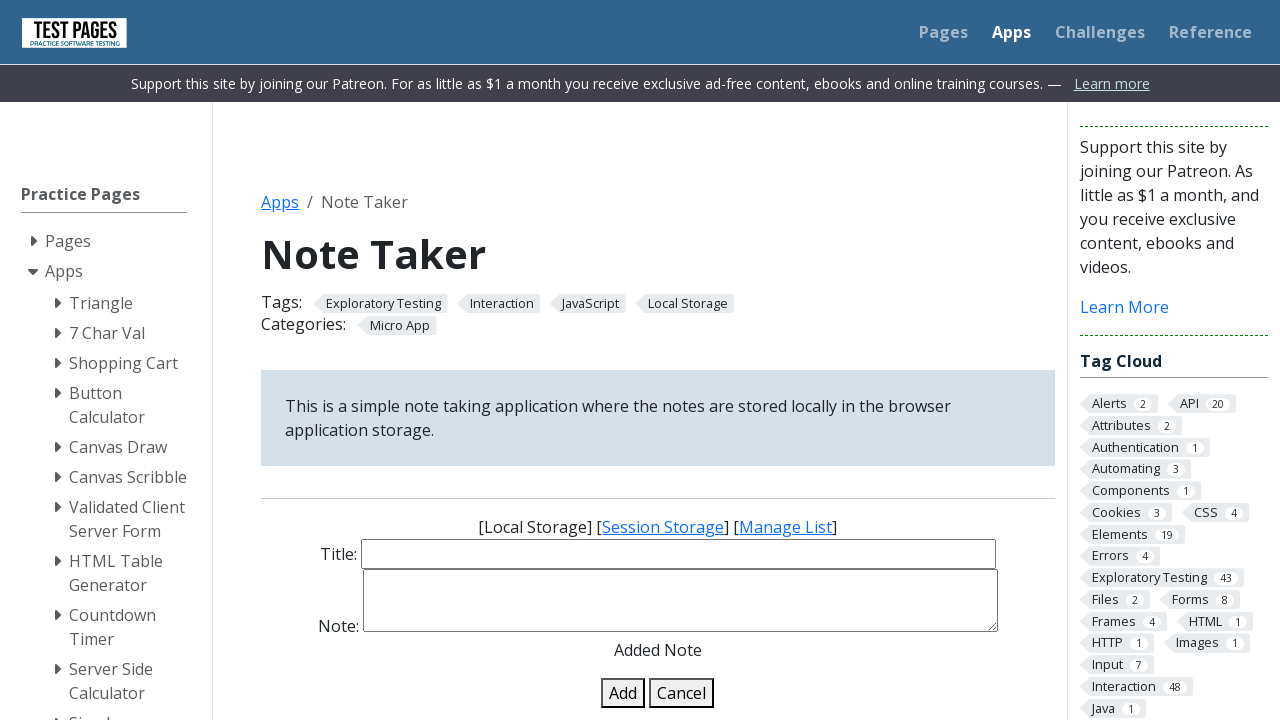